Tests that a non-logged-in user attempting to order a menu item from the pizza ordering app is redirected appropriately (likely to a login page)

Starting URL: https://pizza-order-sepia.vercel.app/

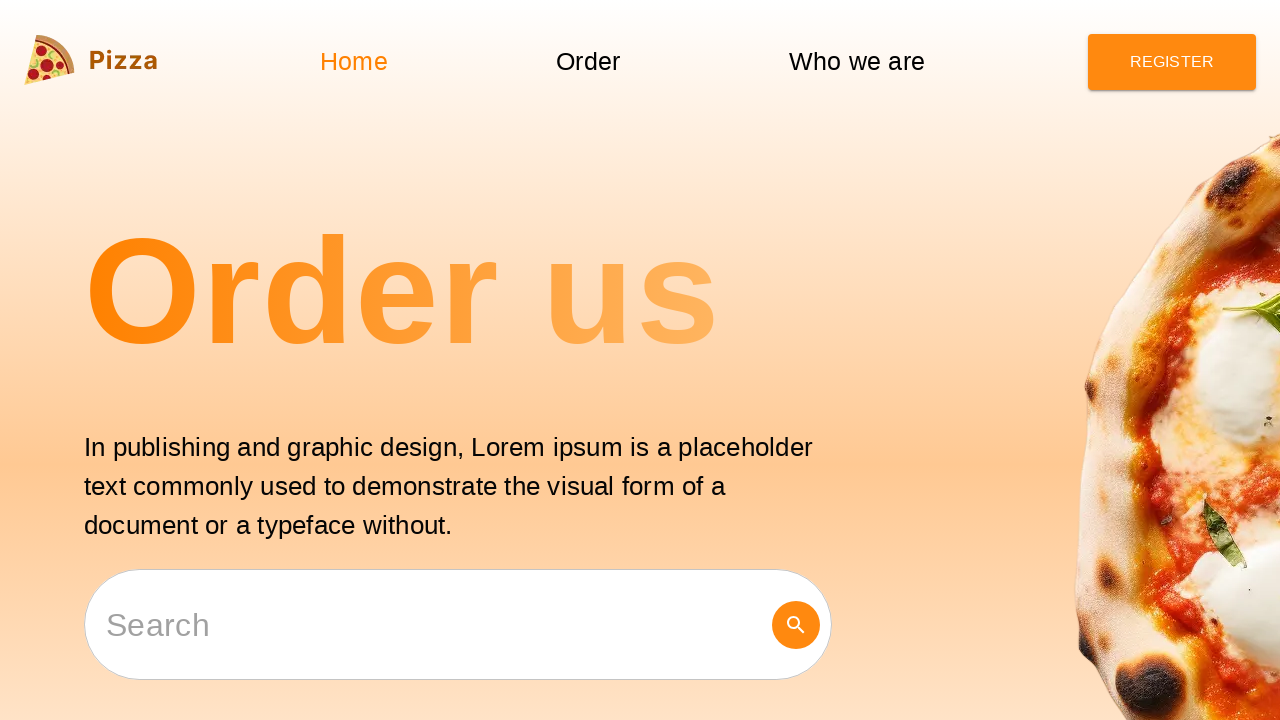

Clicked order button for Popular menu item at (1139, 361) on button[data-id="order 5a2439a1-a22e-4cd5-8f22-47b3a5057a22 Popular"]
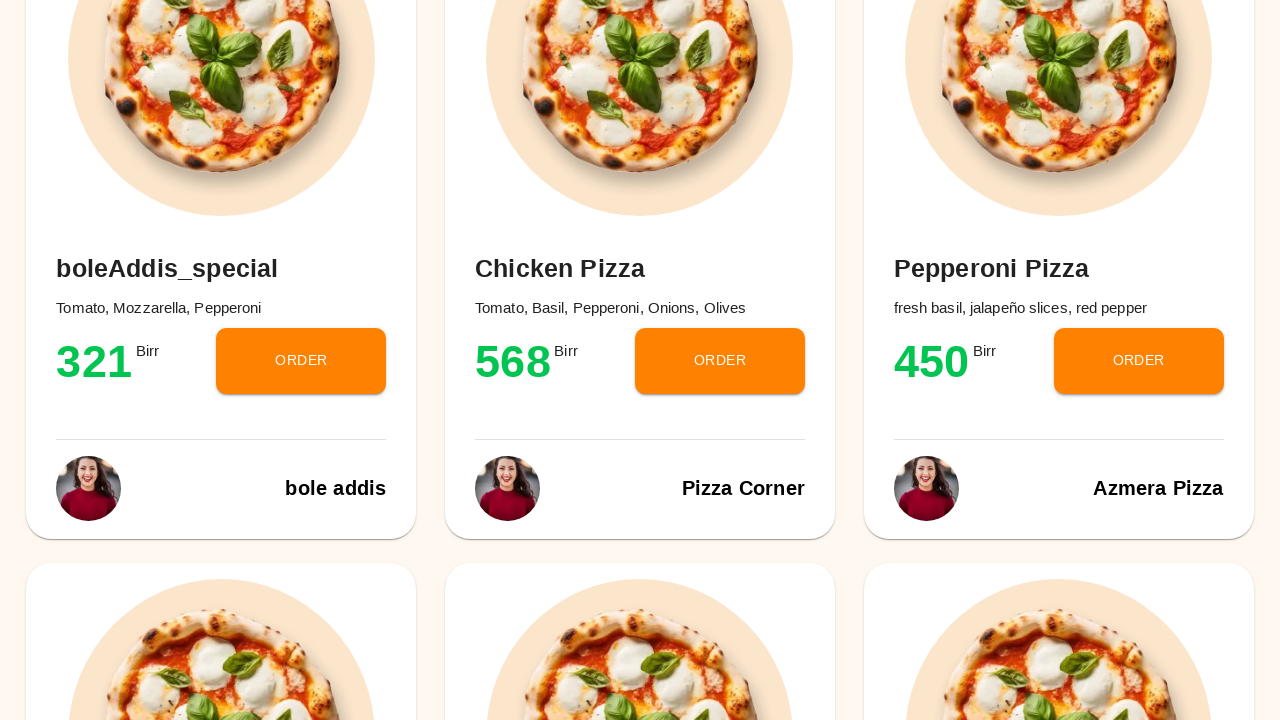

Non-logged-in user redirected to login page
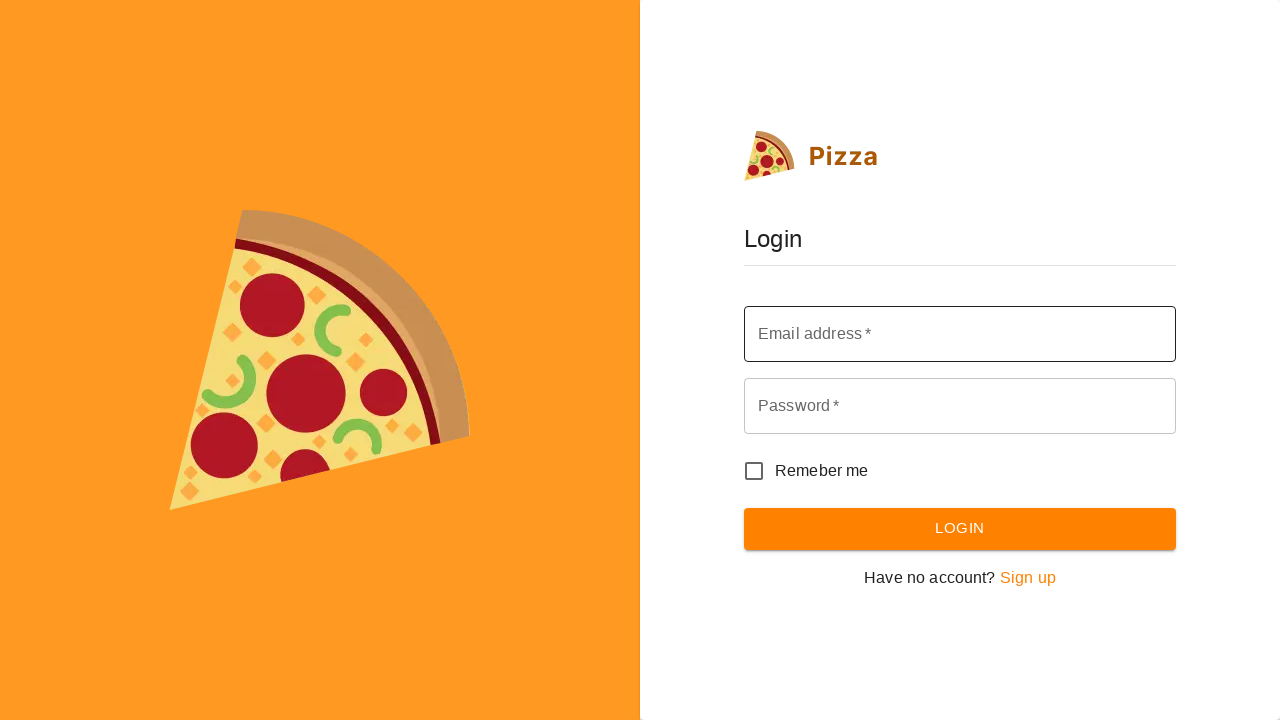

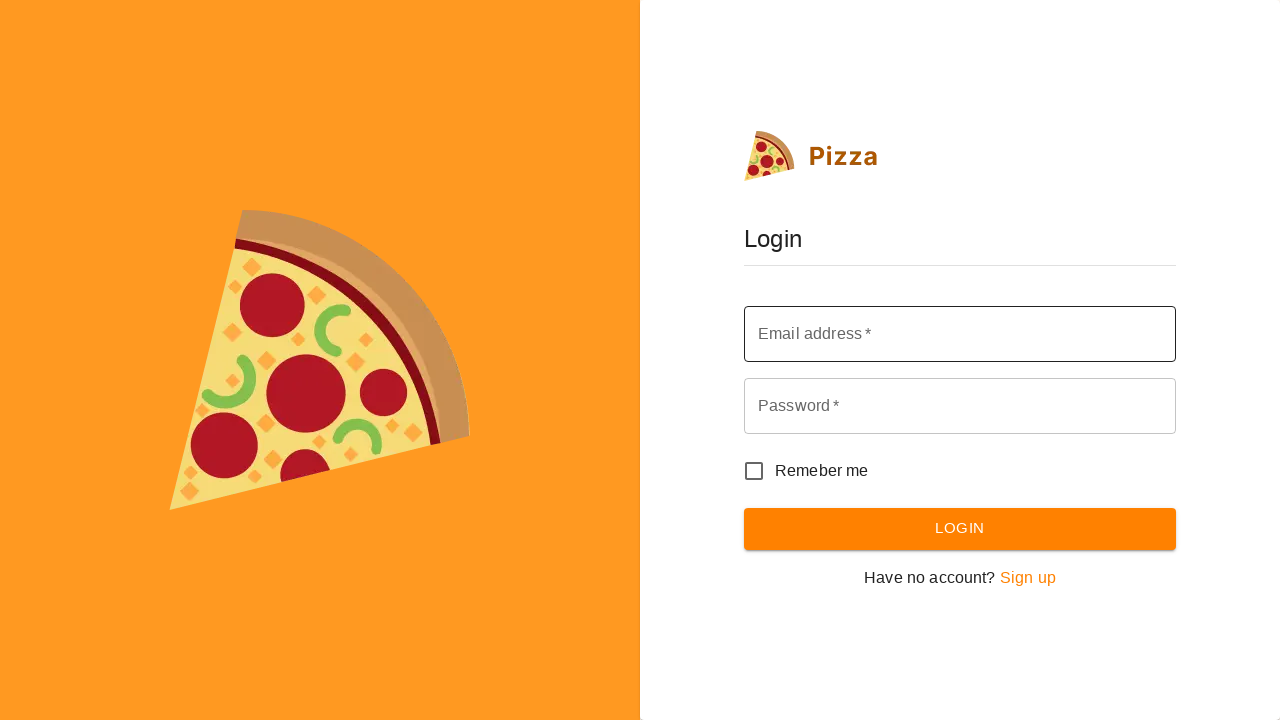